Tests click and hold functionality on a clickable element and verifies the element becomes focused

Starting URL: https://www.selenium.dev/selenium/web/mouse_interaction.html

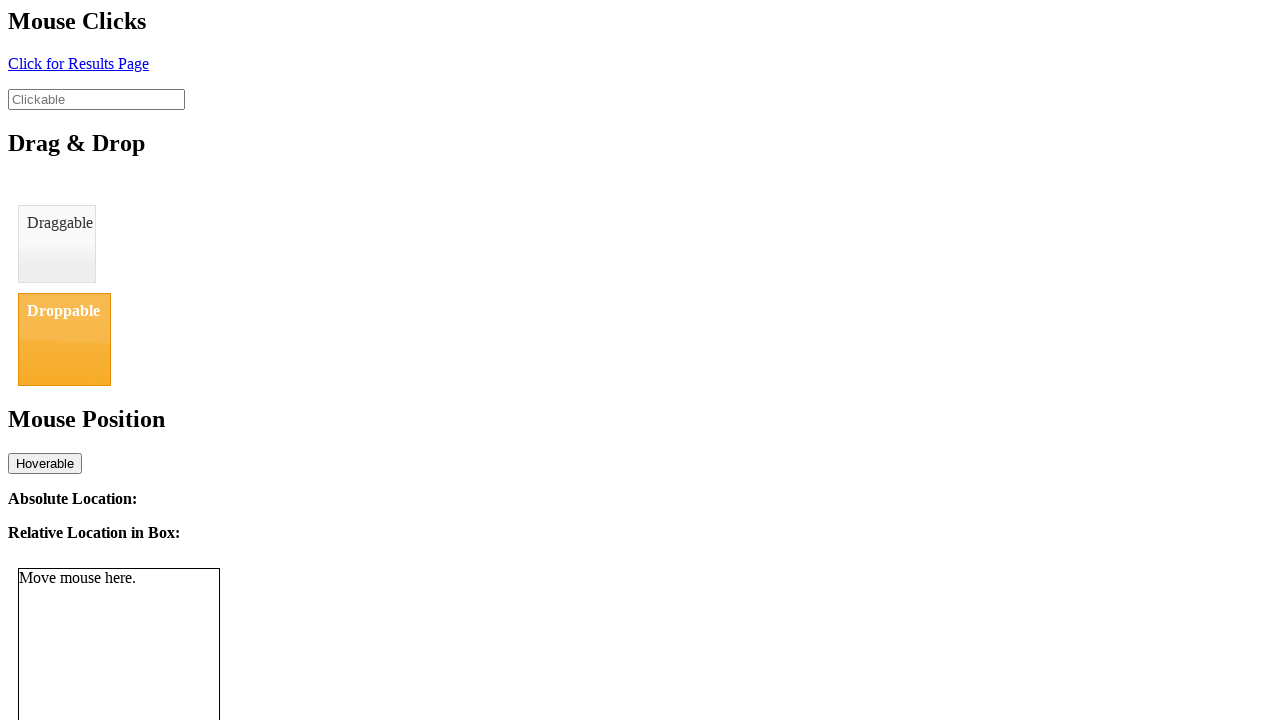

Located the clickable element
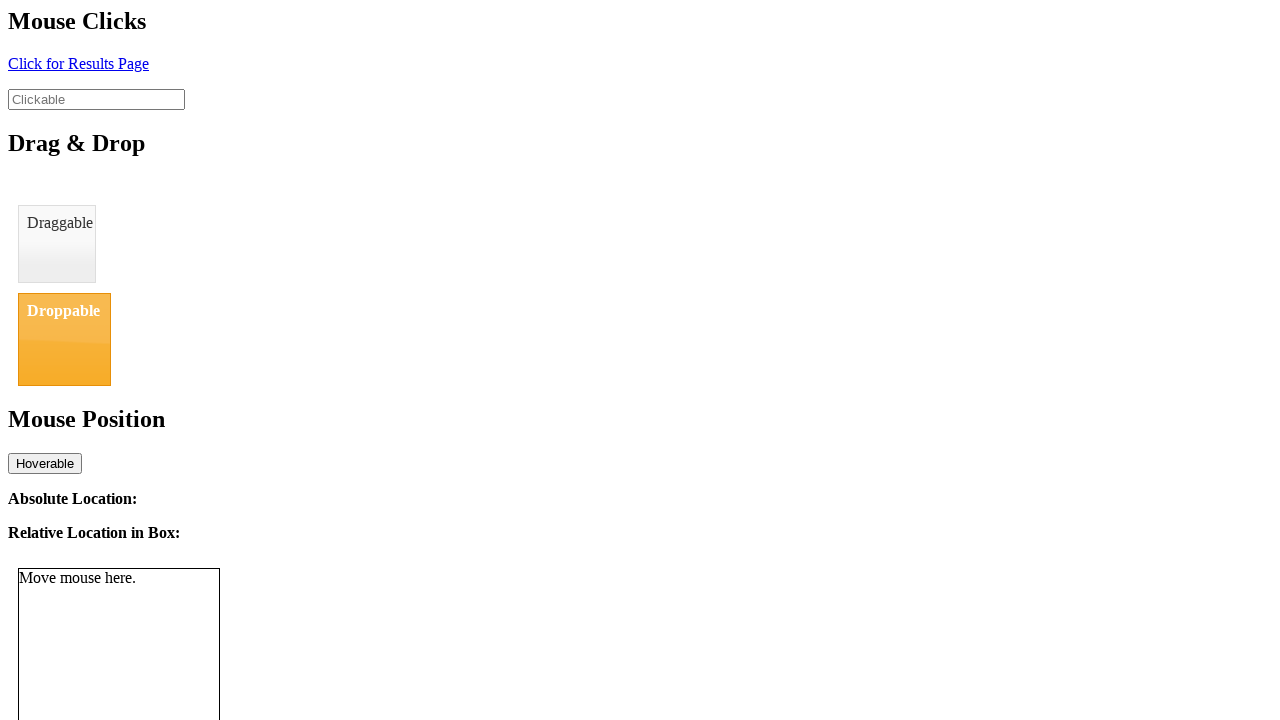

Pressed mouse button down at (0, 0)
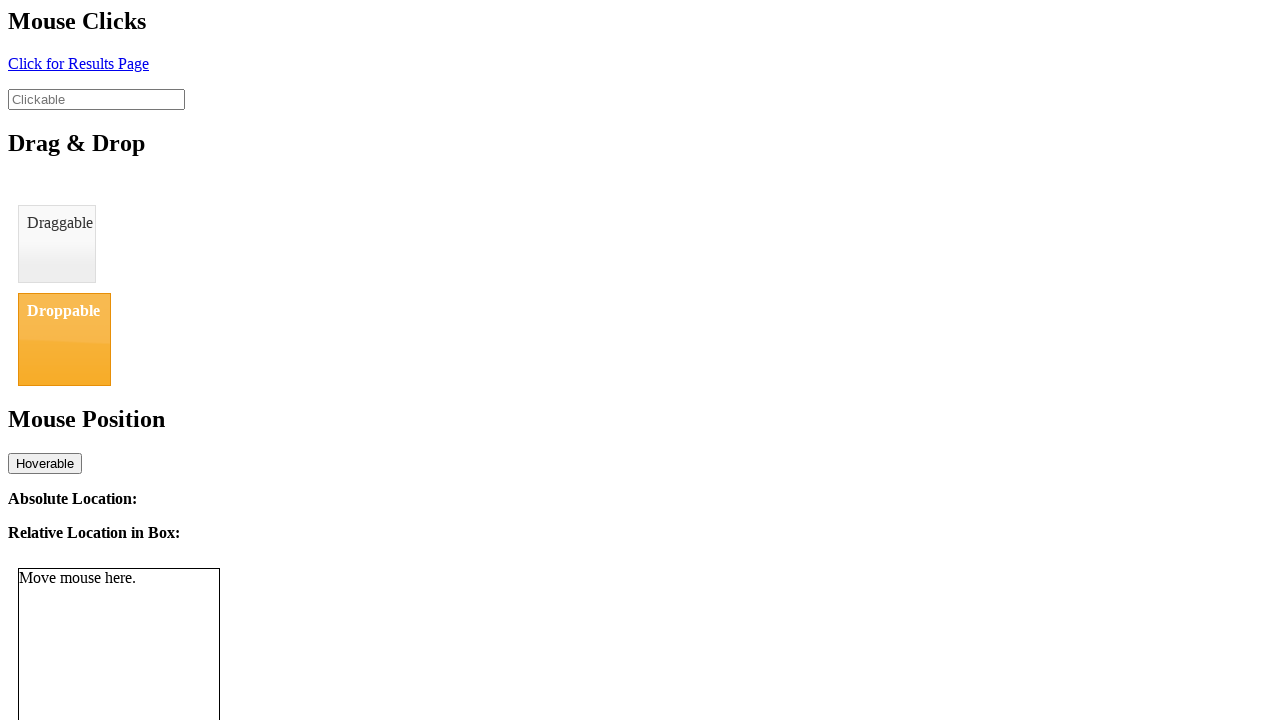

Moved mouse to center of clickable element at (96, 99)
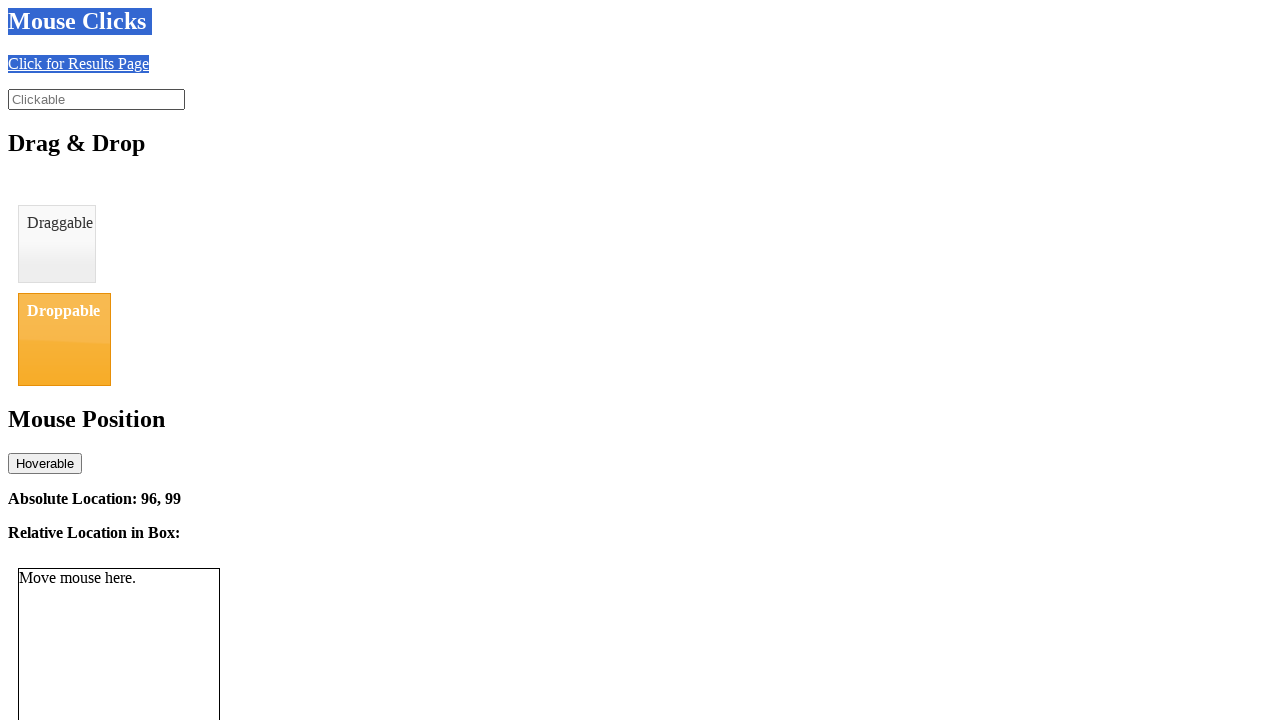

Pressed mouse button down again to hold on element at (96, 99)
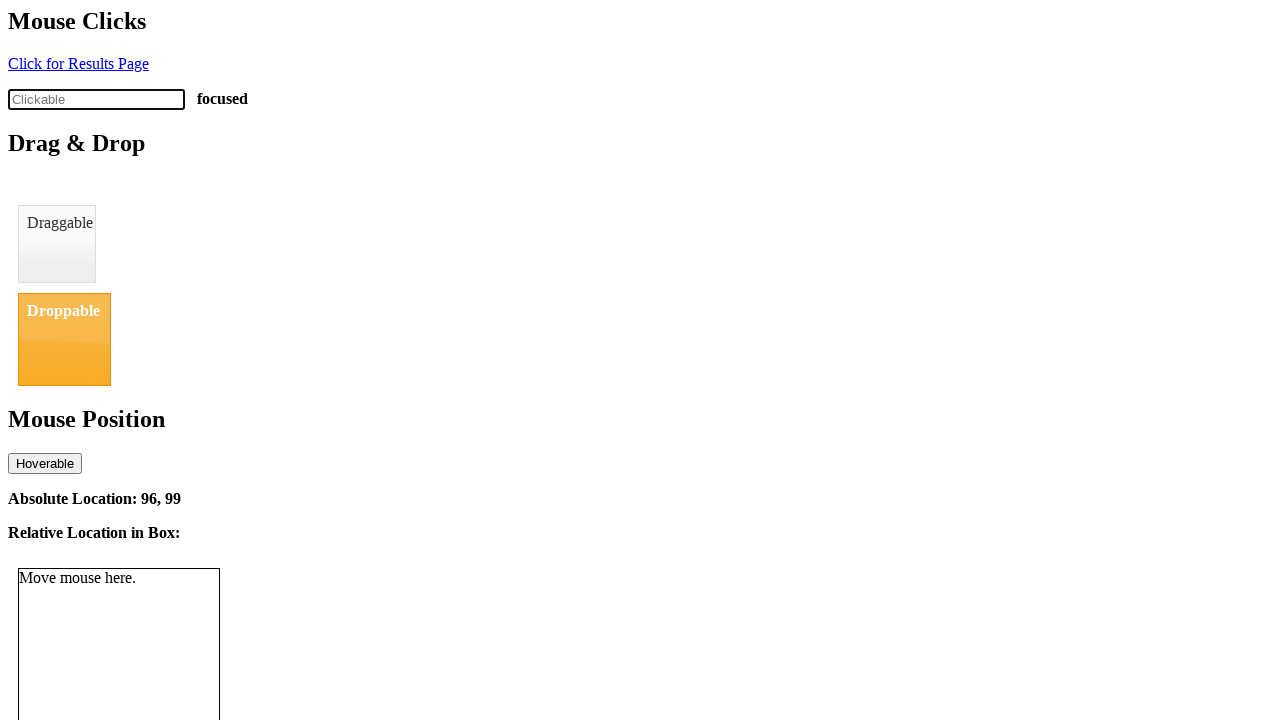

Verified that element status is 'focused'
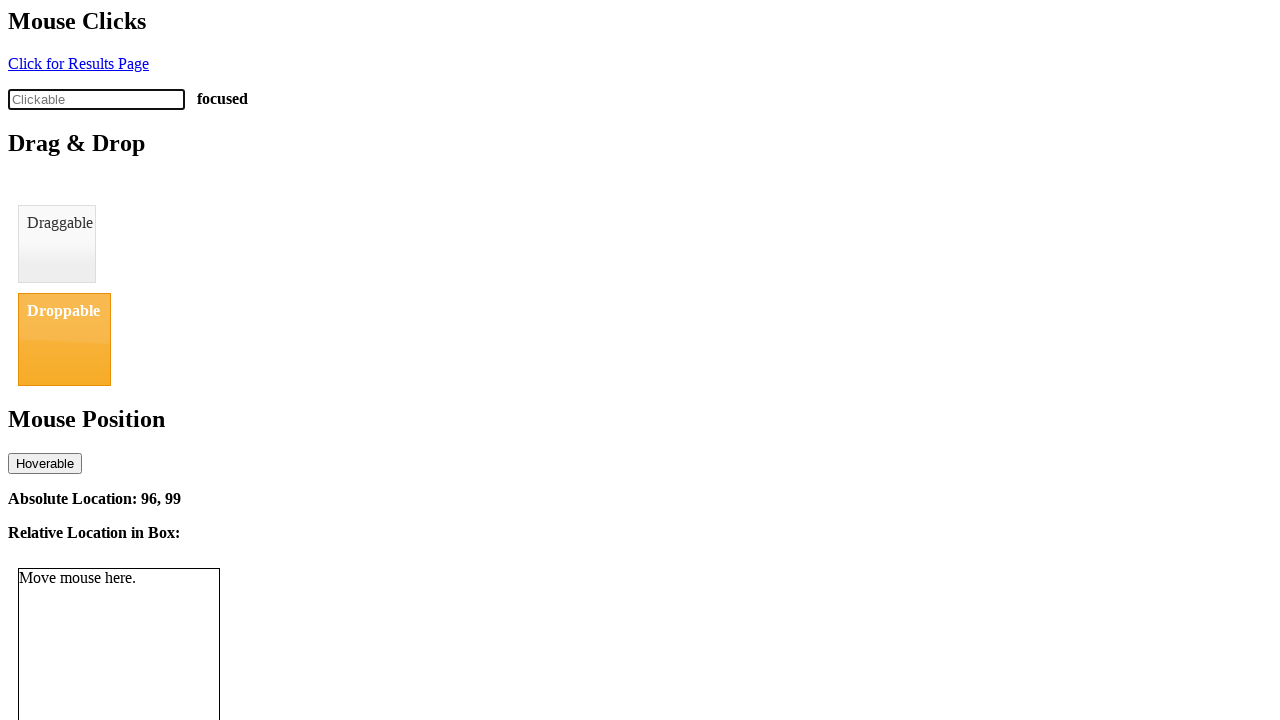

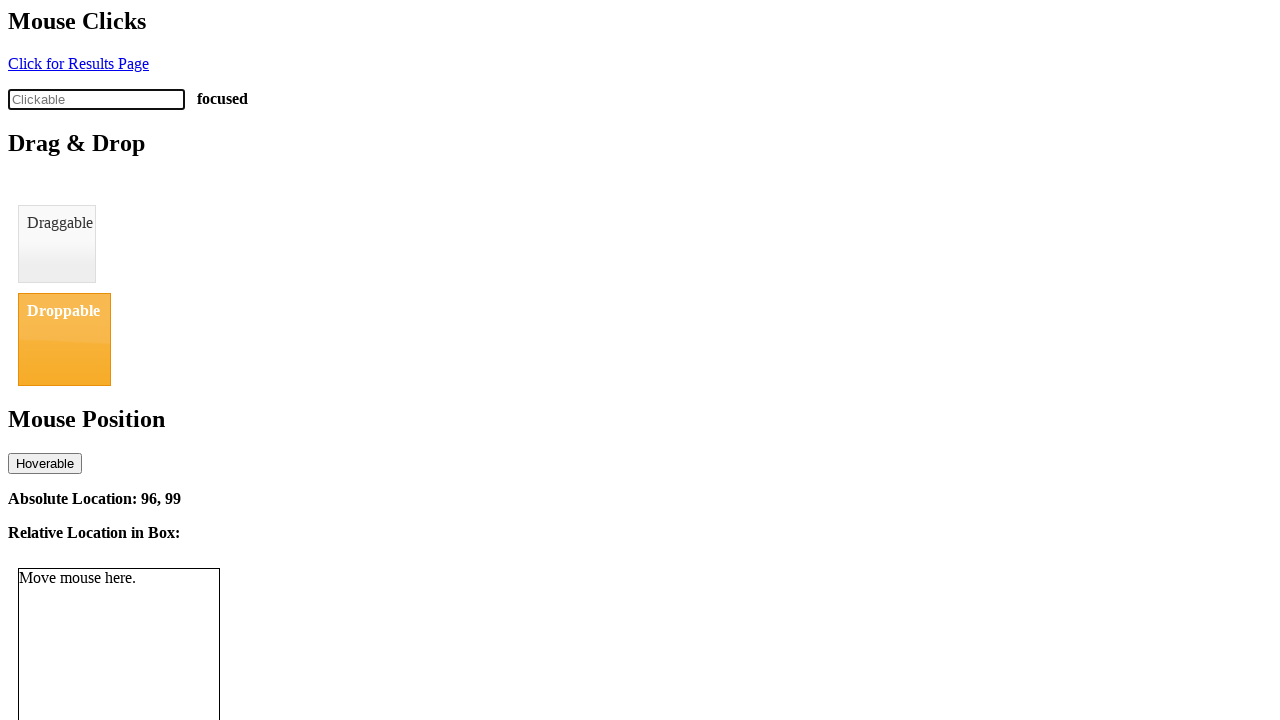